Navigates to a Selenium course content page and retrieves the page title and current URL

Starting URL: http://greenstech.in/selenium-course-content.html

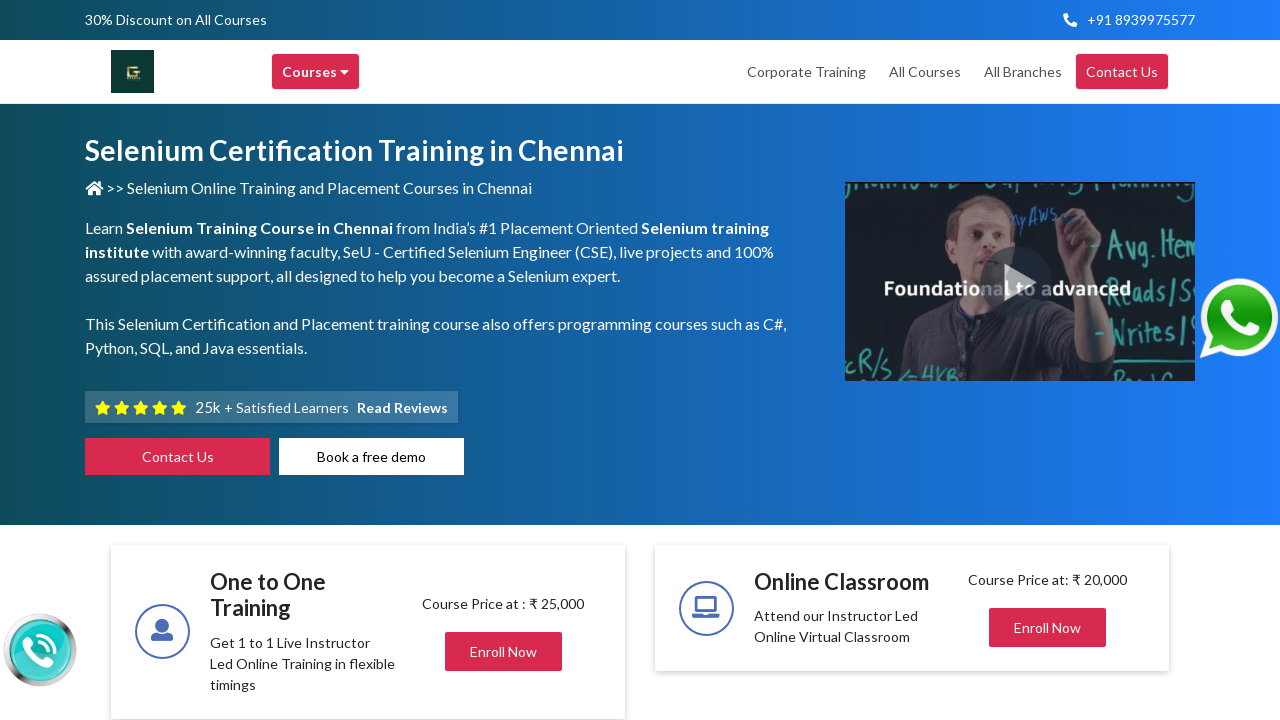

Waited for page to fully load (domcontentloaded)
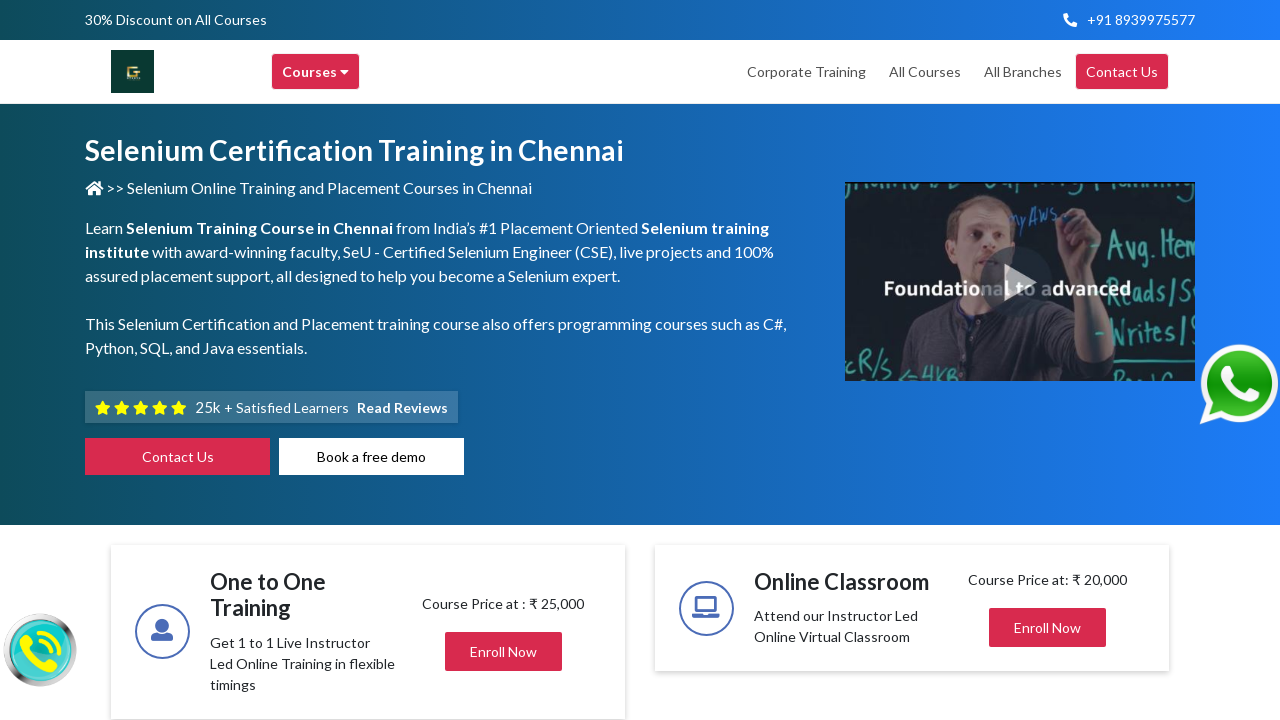

Retrieved page title: Selenium Training in Chennai | Selenium Certification Courses
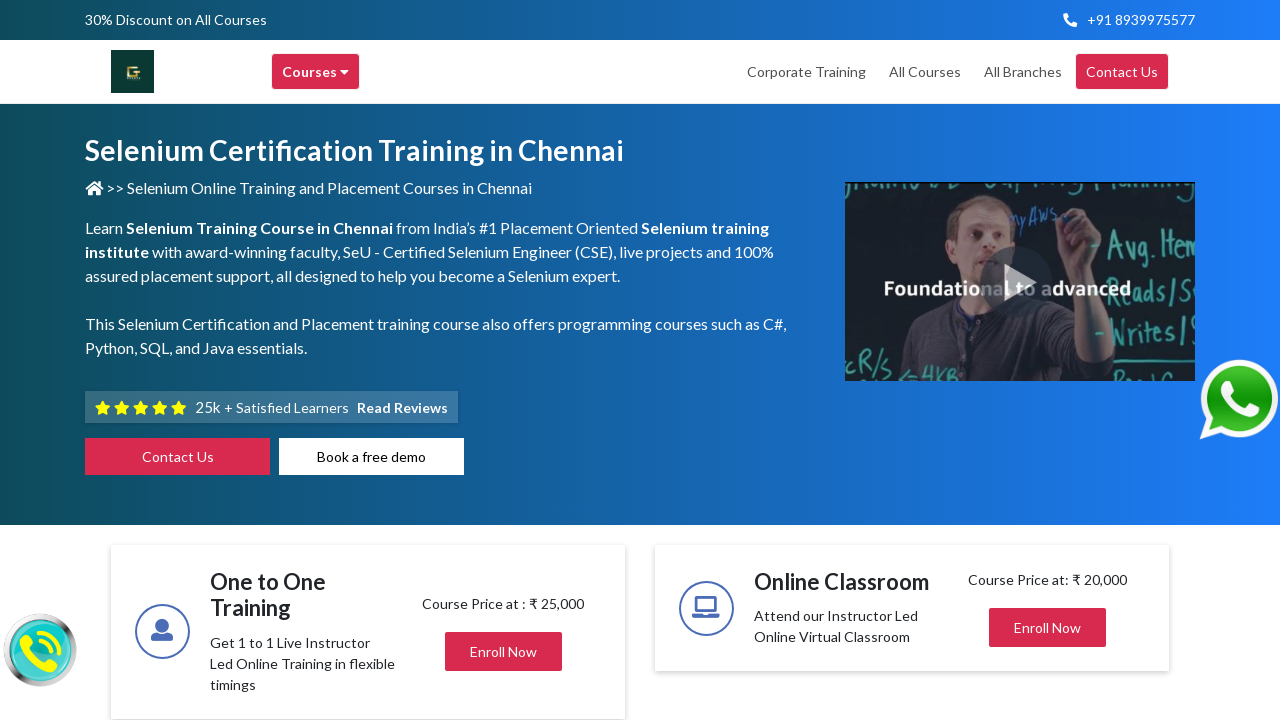

Retrieved current URL: https://greenstech.in/selenium-course-content.html
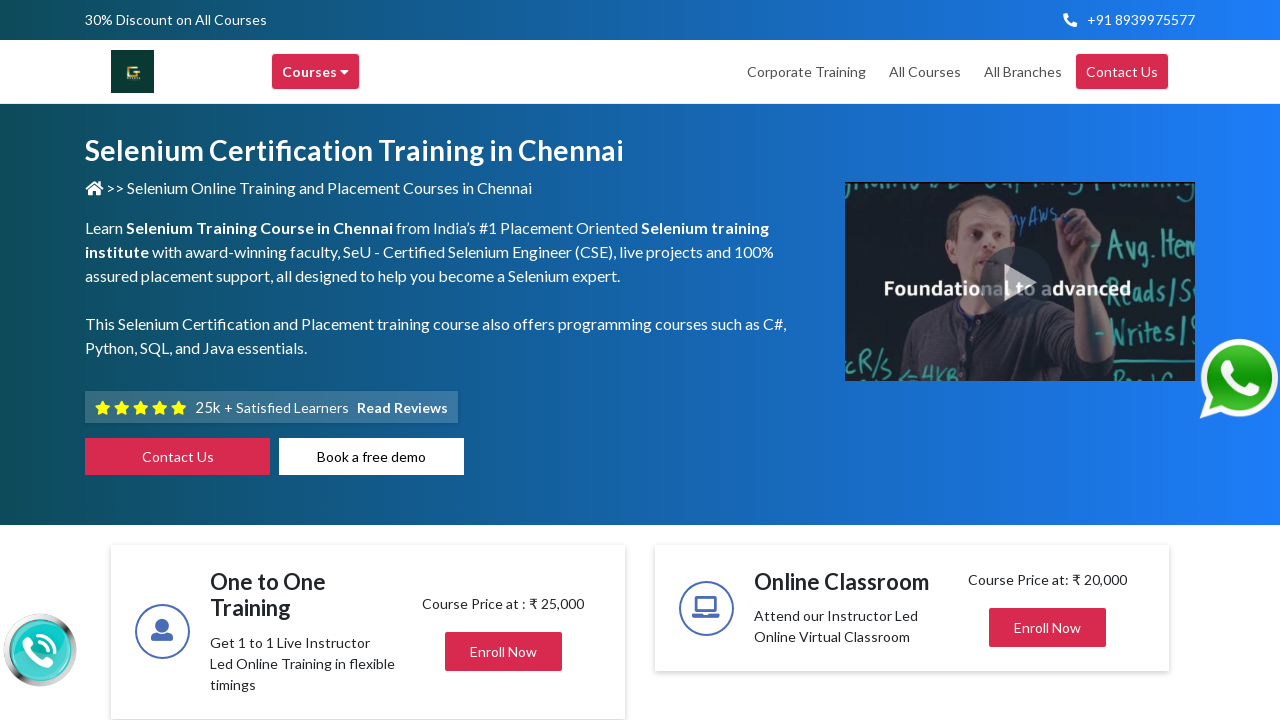

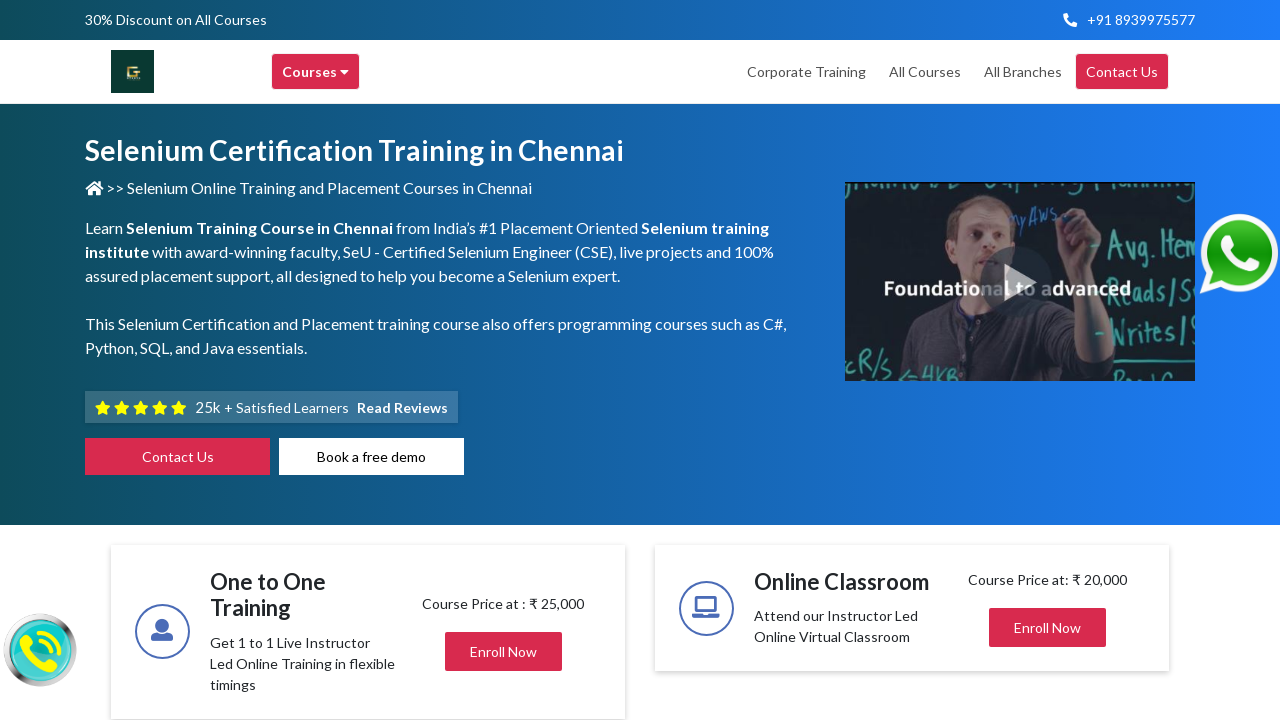